Tests that the currently selected filter link is highlighted with 'selected' class

Starting URL: https://demo.playwright.dev/todomvc

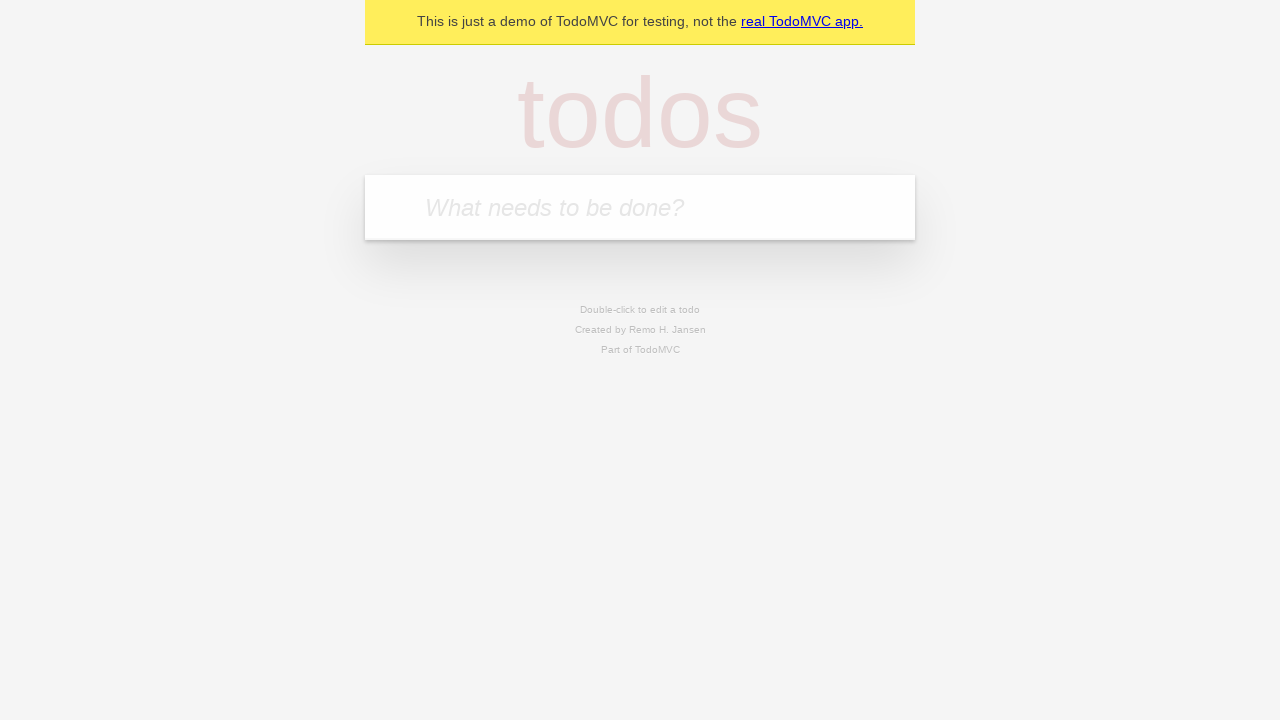

Filled todo input with 'buy some cheese' on internal:attr=[placeholder="What needs to be done?"i]
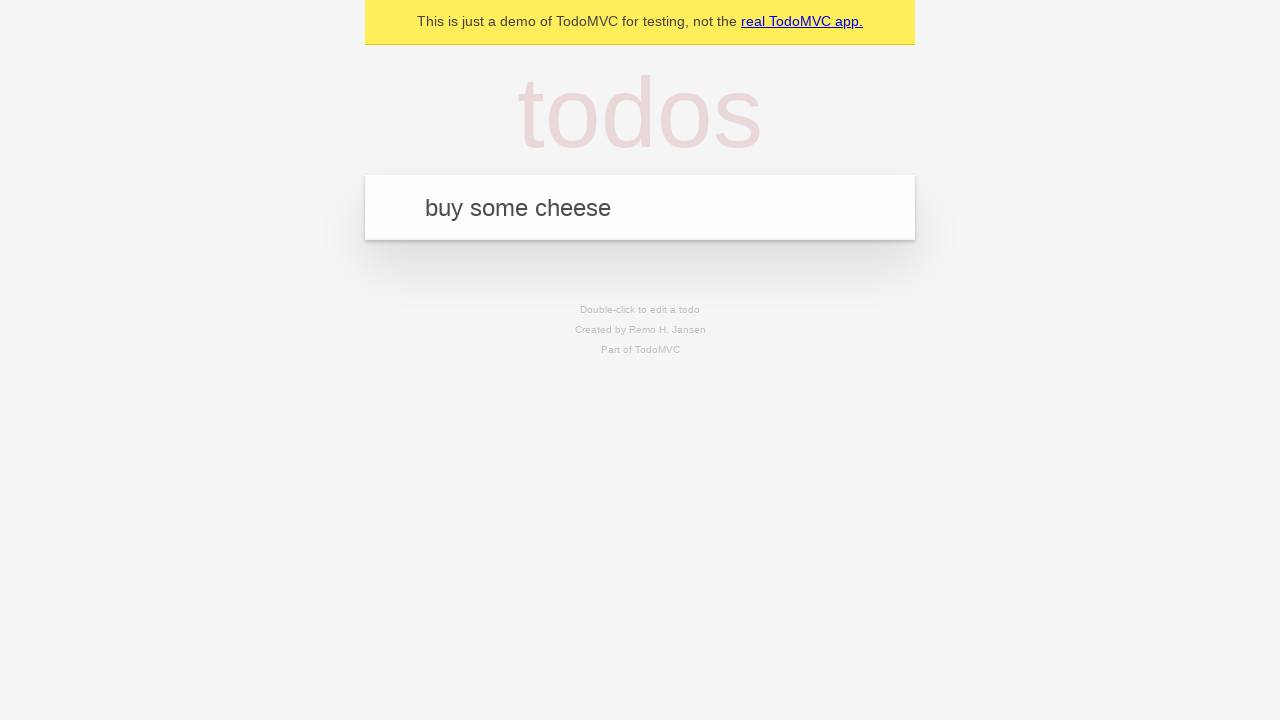

Pressed Enter to create first todo on internal:attr=[placeholder="What needs to be done?"i]
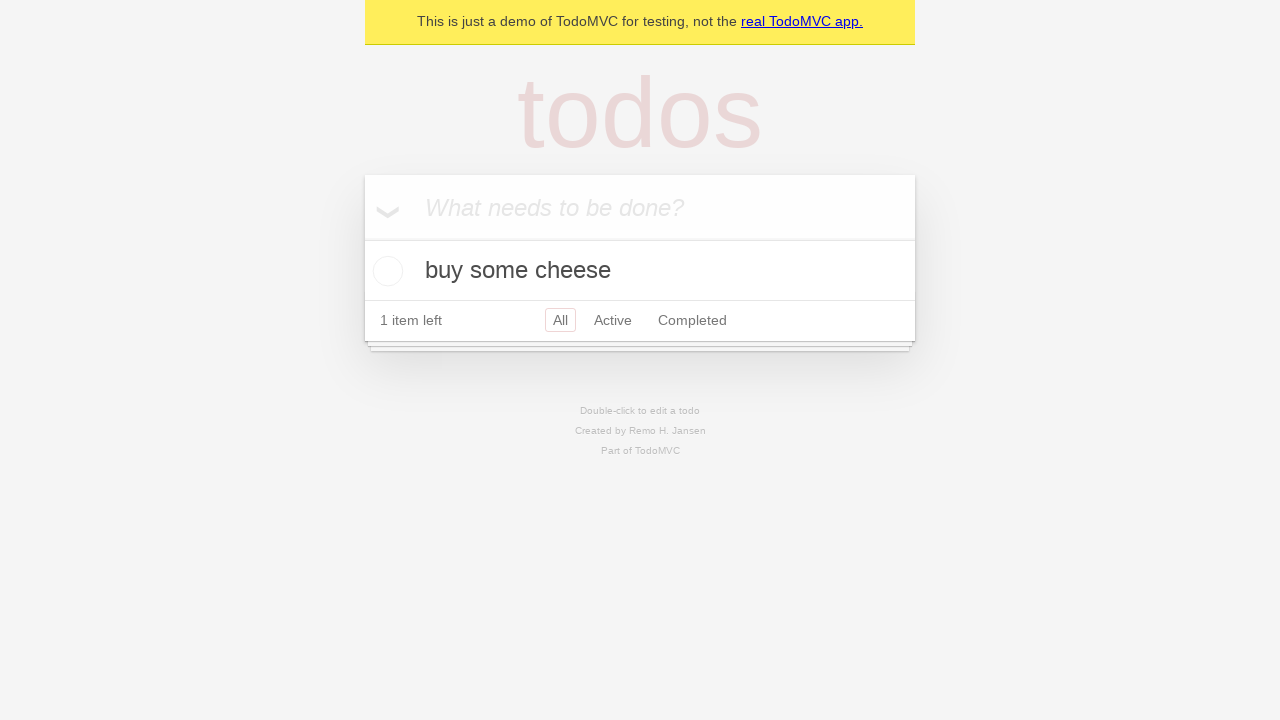

Filled todo input with 'feed the cat' on internal:attr=[placeholder="What needs to be done?"i]
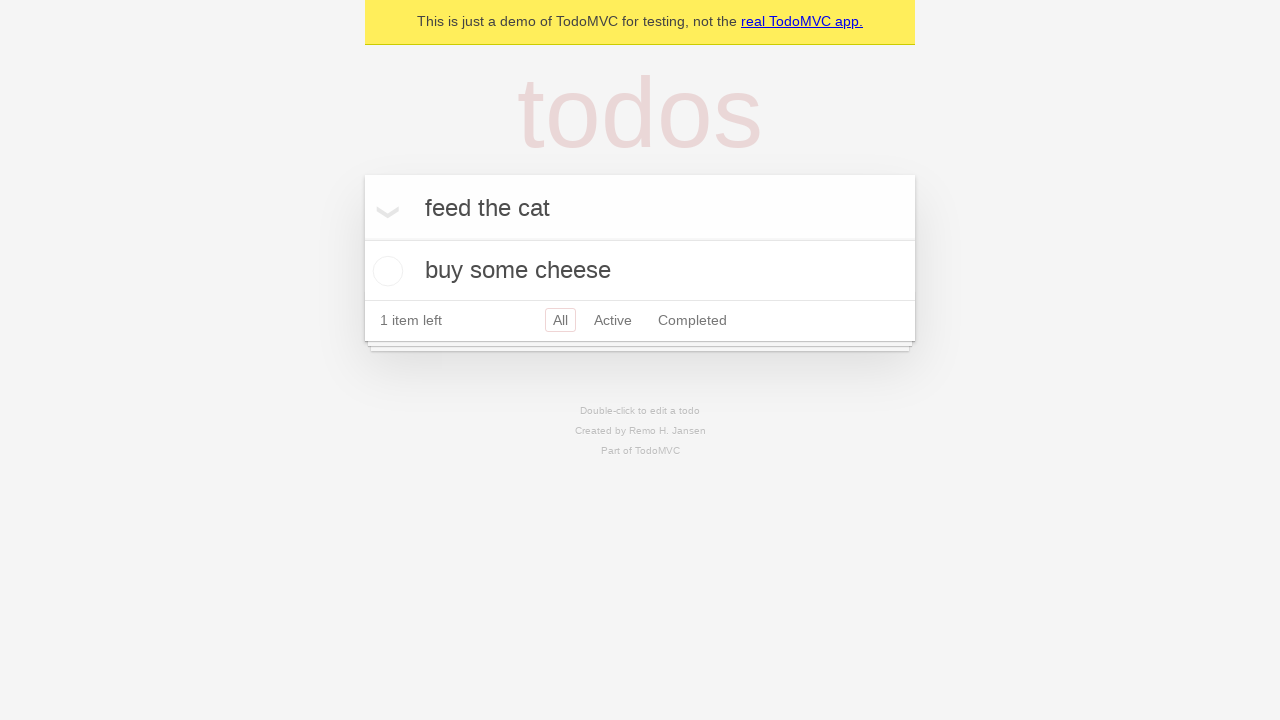

Pressed Enter to create second todo on internal:attr=[placeholder="What needs to be done?"i]
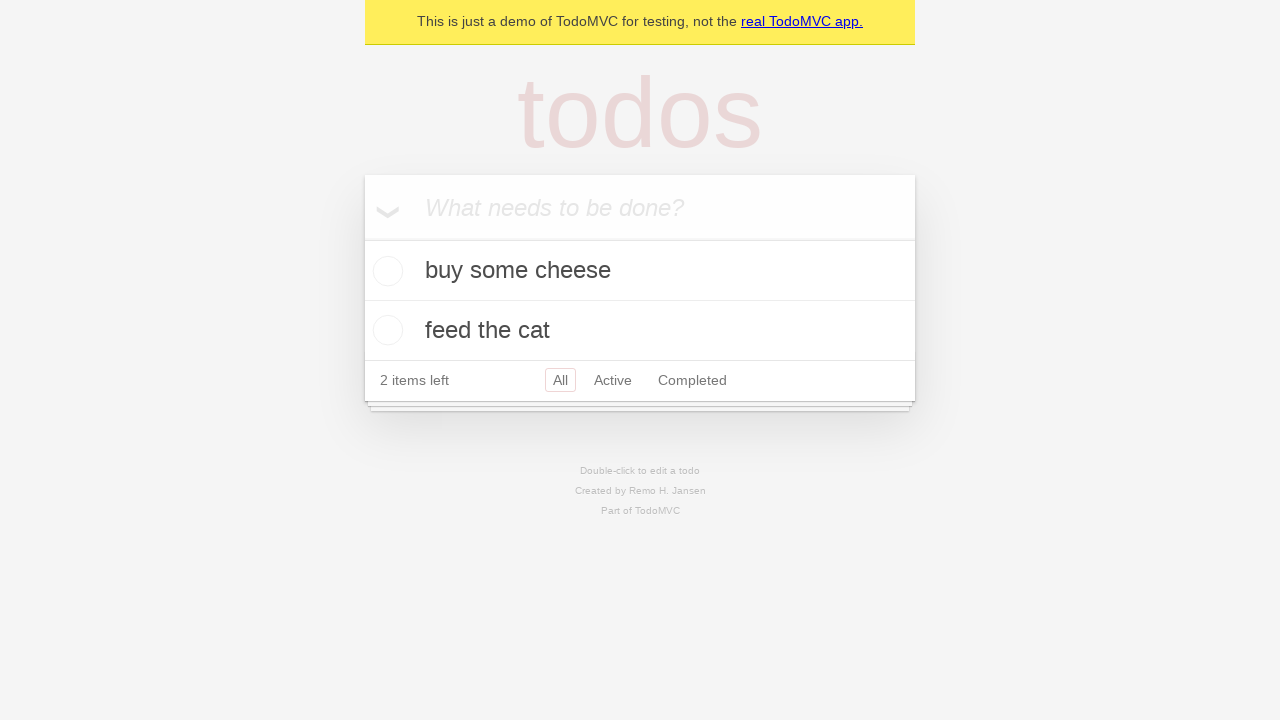

Filled todo input with 'book a doctors appointment' on internal:attr=[placeholder="What needs to be done?"i]
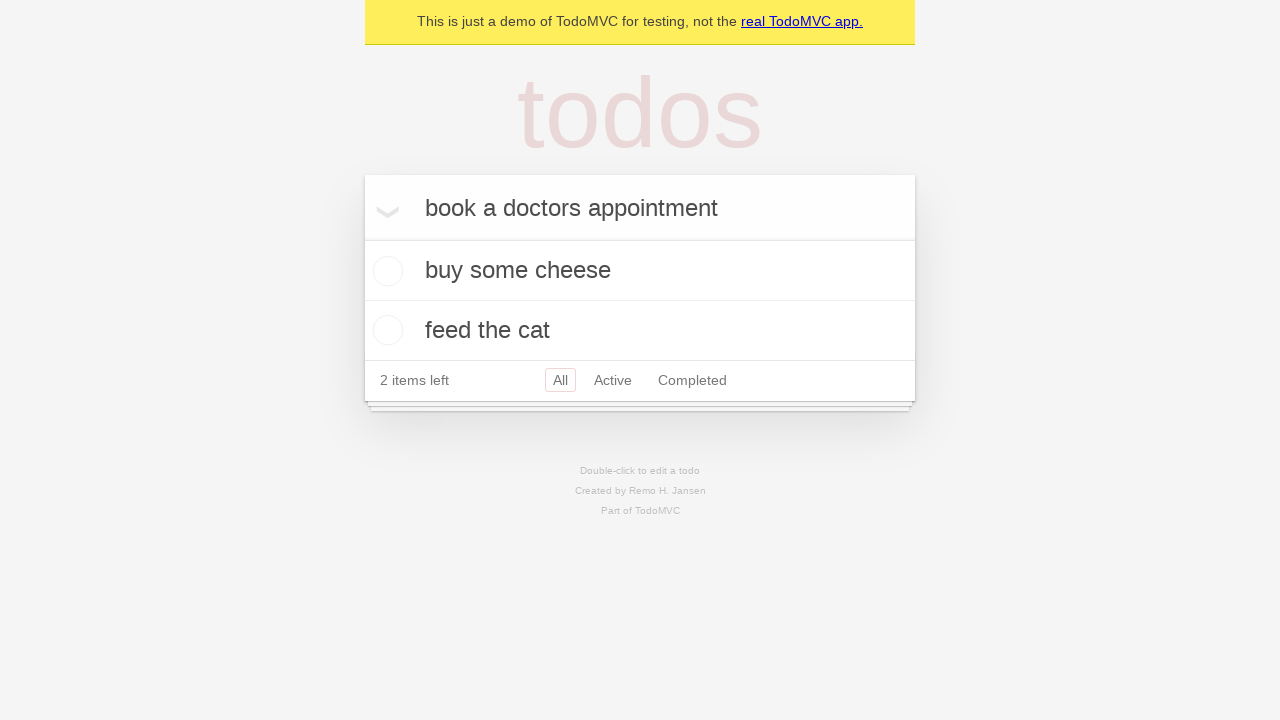

Pressed Enter to create third todo on internal:attr=[placeholder="What needs to be done?"i]
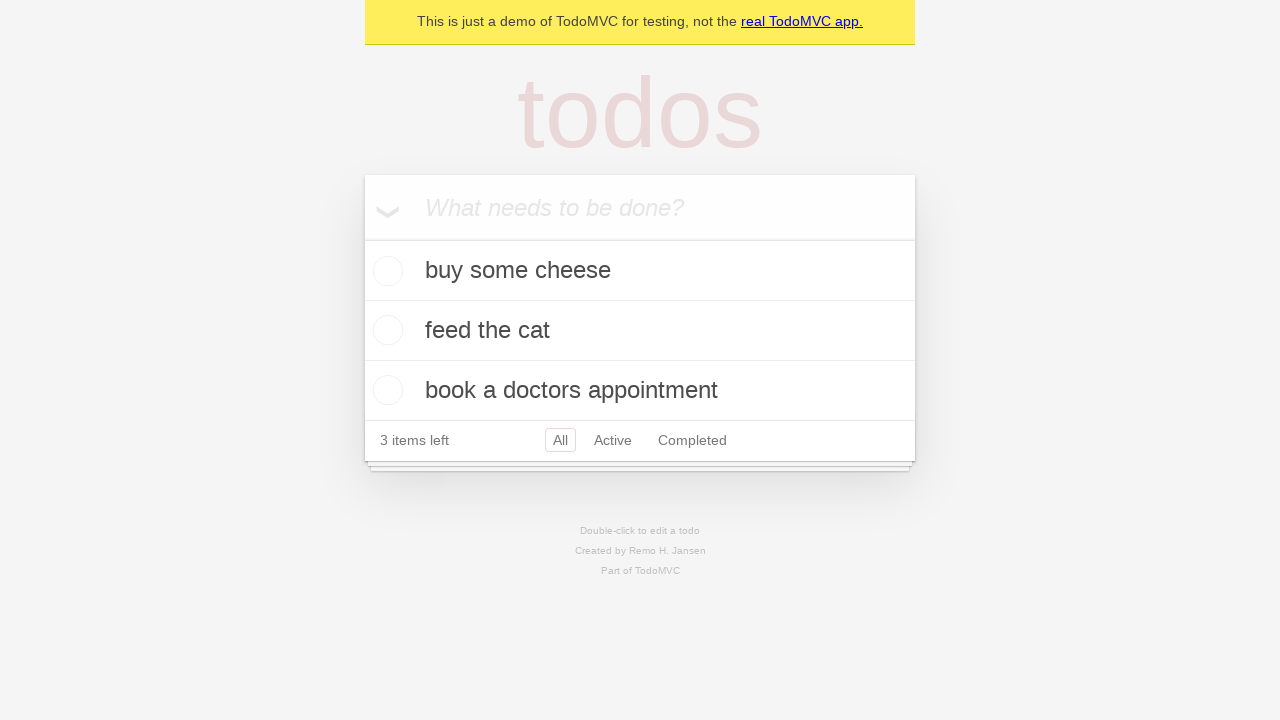

Clicked Active filter link at (613, 440) on internal:role=link[name="Active"i]
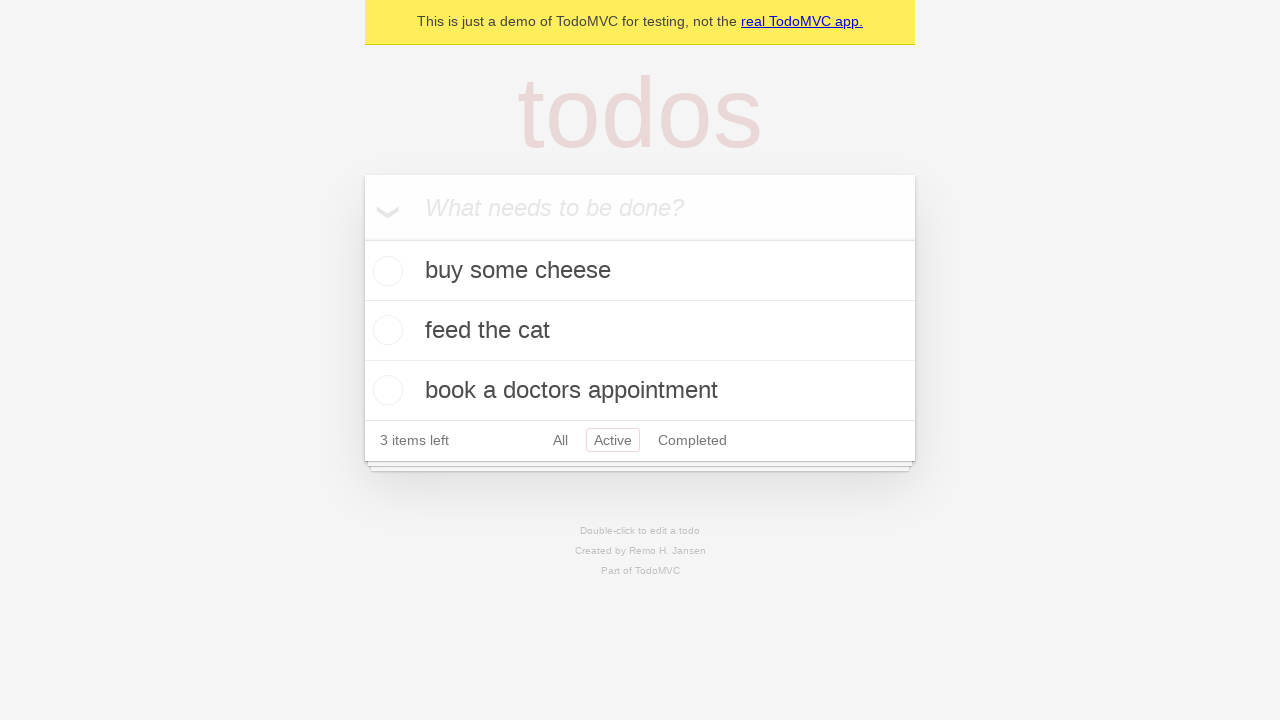

Clicked Completed filter link to verify it is now highlighted with selected class at (692, 440) on internal:role=link[name="Completed"i]
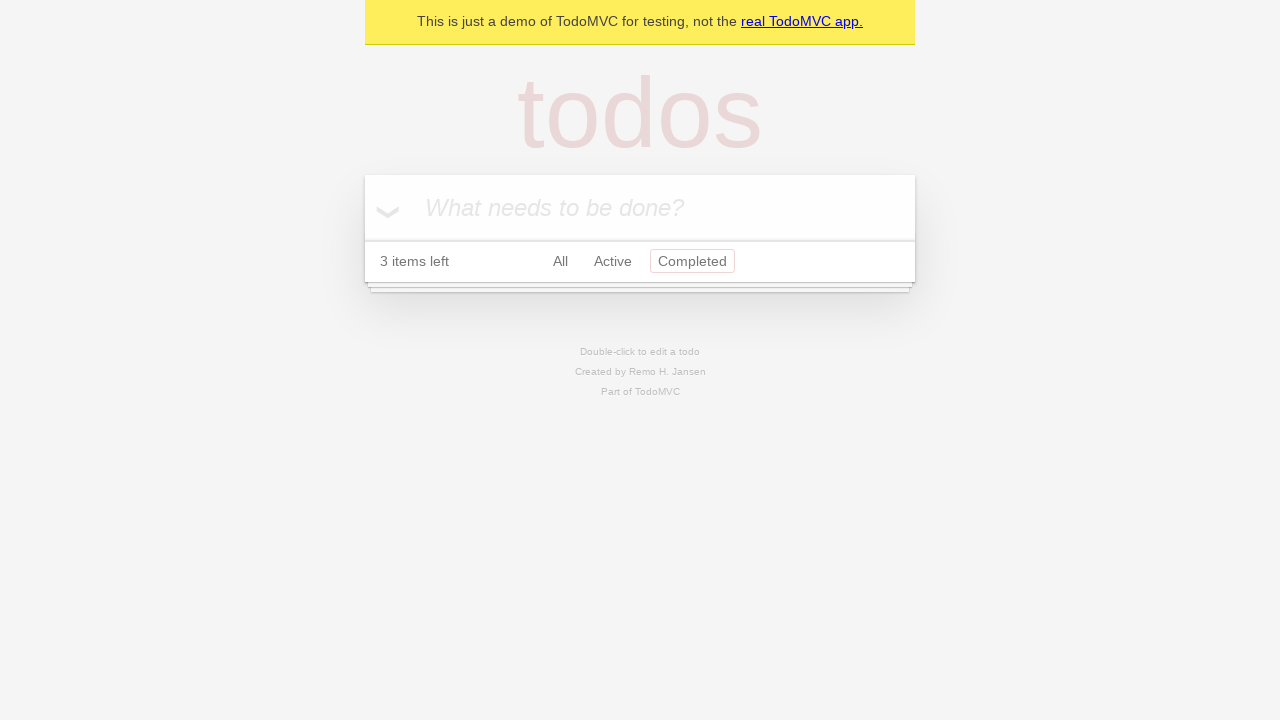

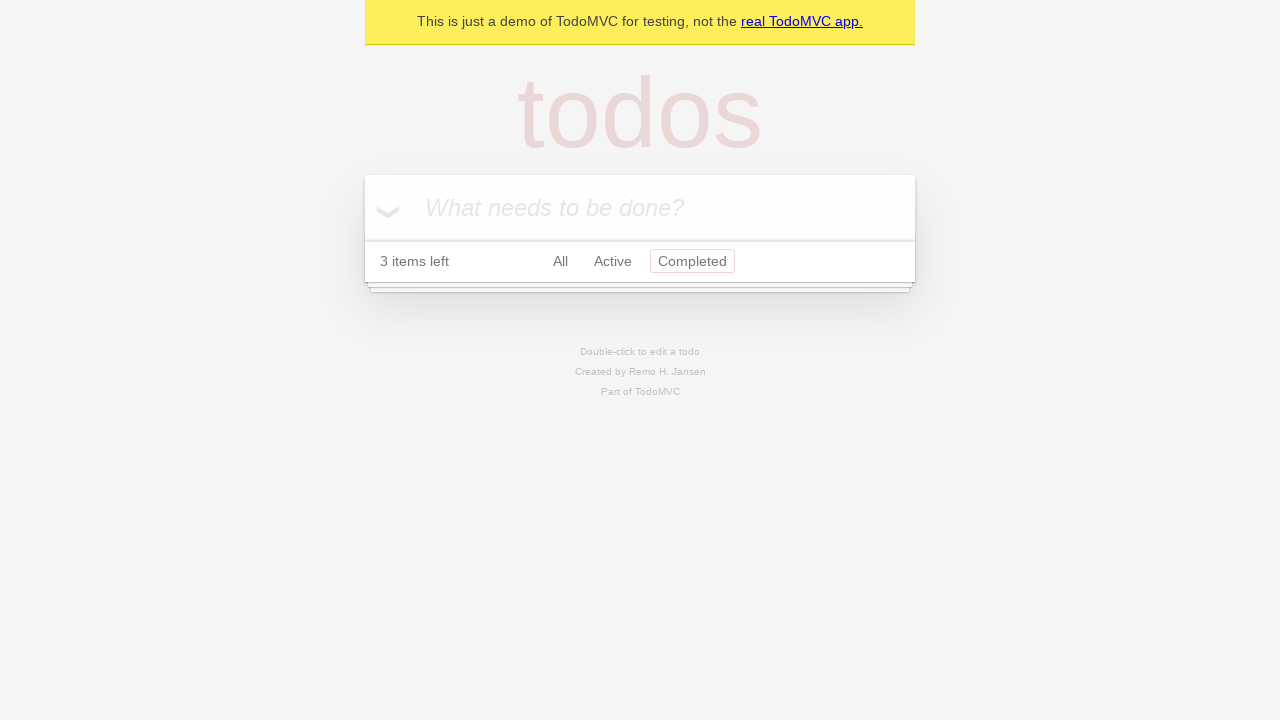